Fills out a registration form with user details including username, email, password, radio button selection, dropdown selection, and checkbox

Starting URL: http://www.theTestingWorld.com/testings

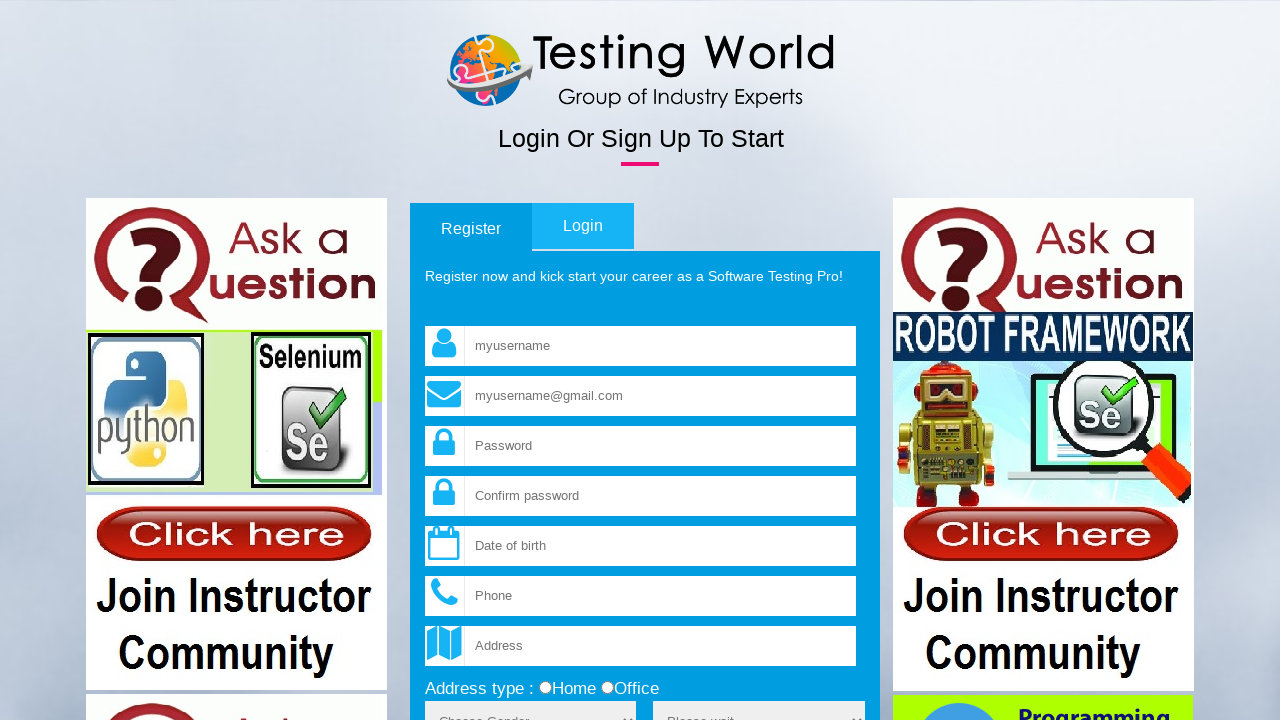

Filled username field with 'helloworld' on input[name='fld_username']
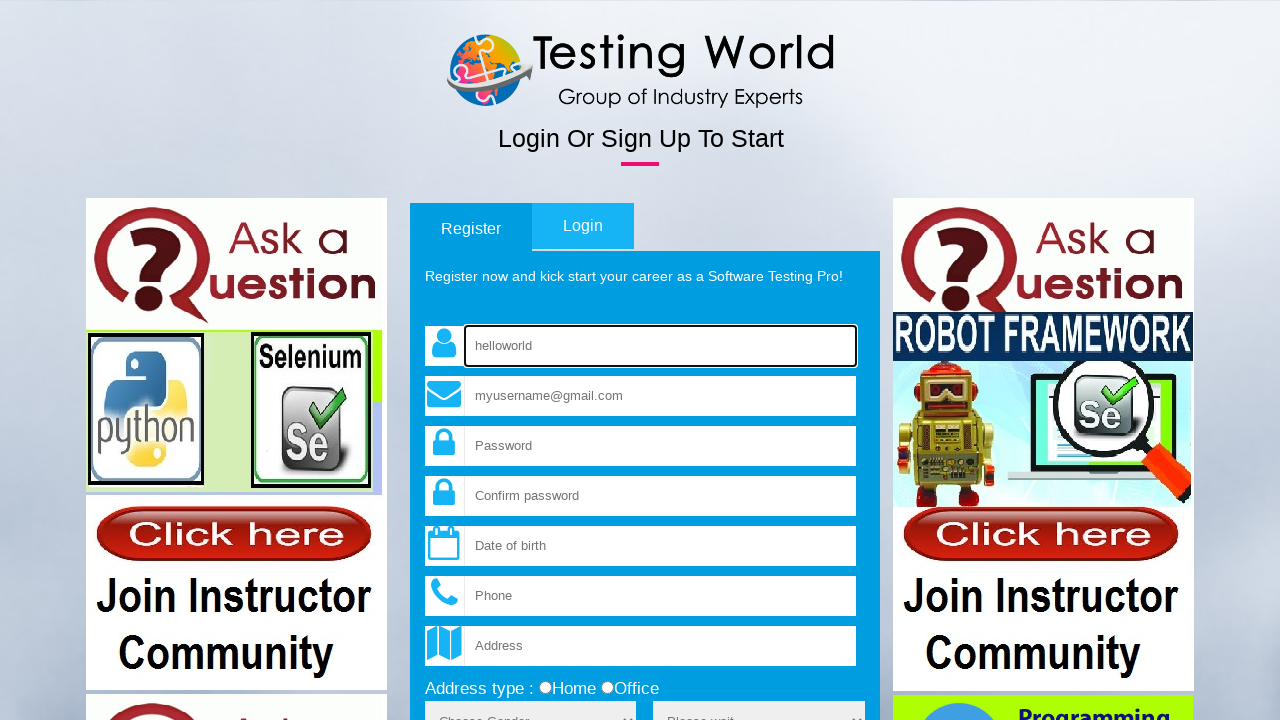

Filled email field with 'testingworldusa@gmail.com' on //input[@name='fld_email']
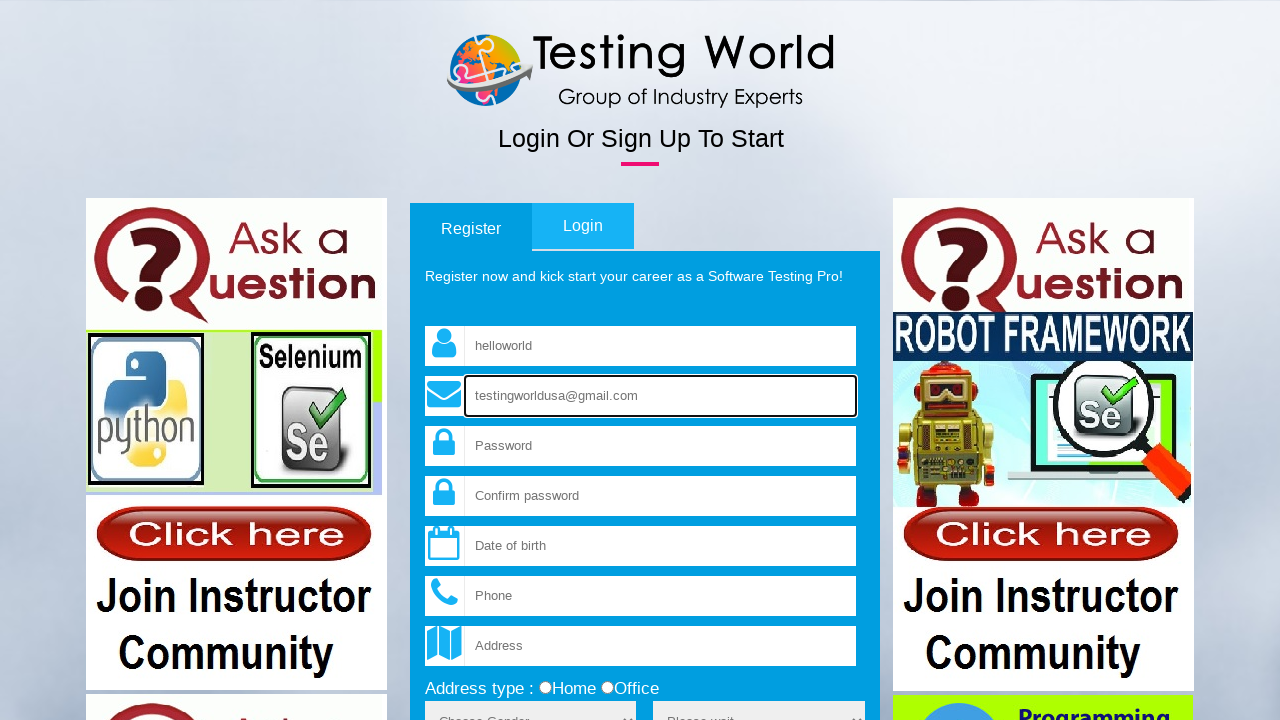

Filled password field with 'abcd1234' on input[name='fld_password']
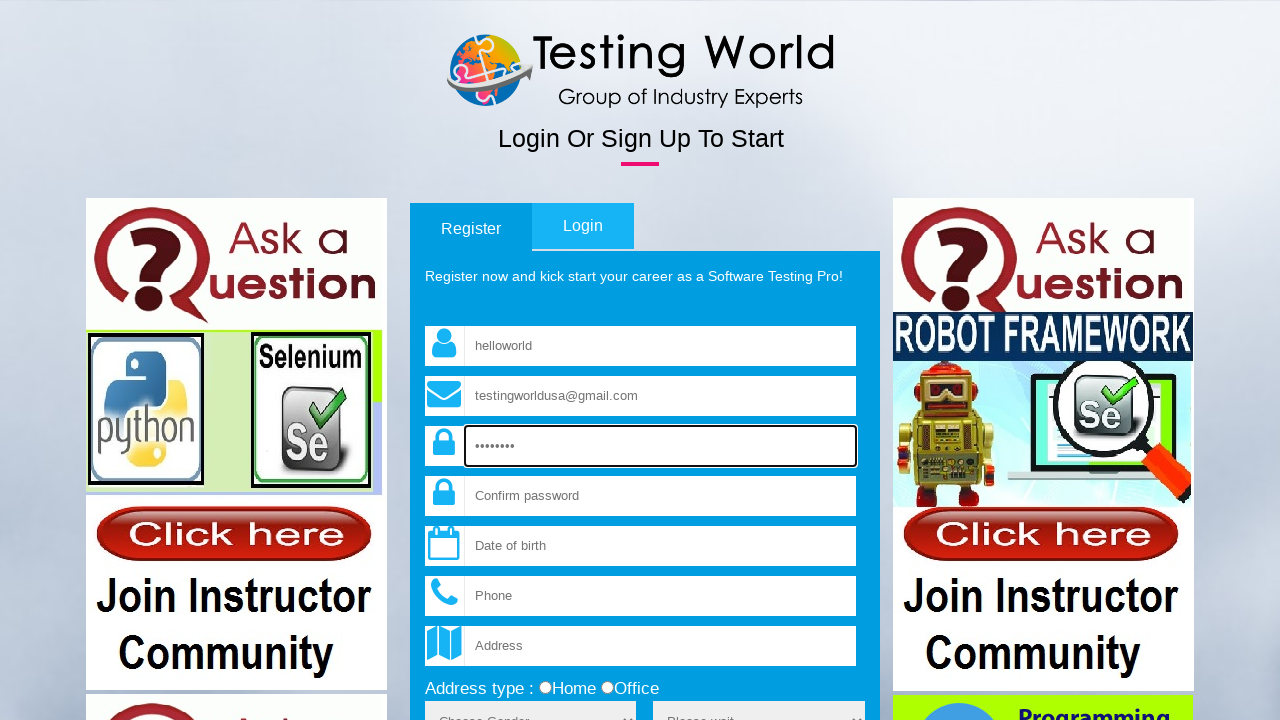

Filled confirm password field with 'abcd123' on input[name='fld_cpassword']
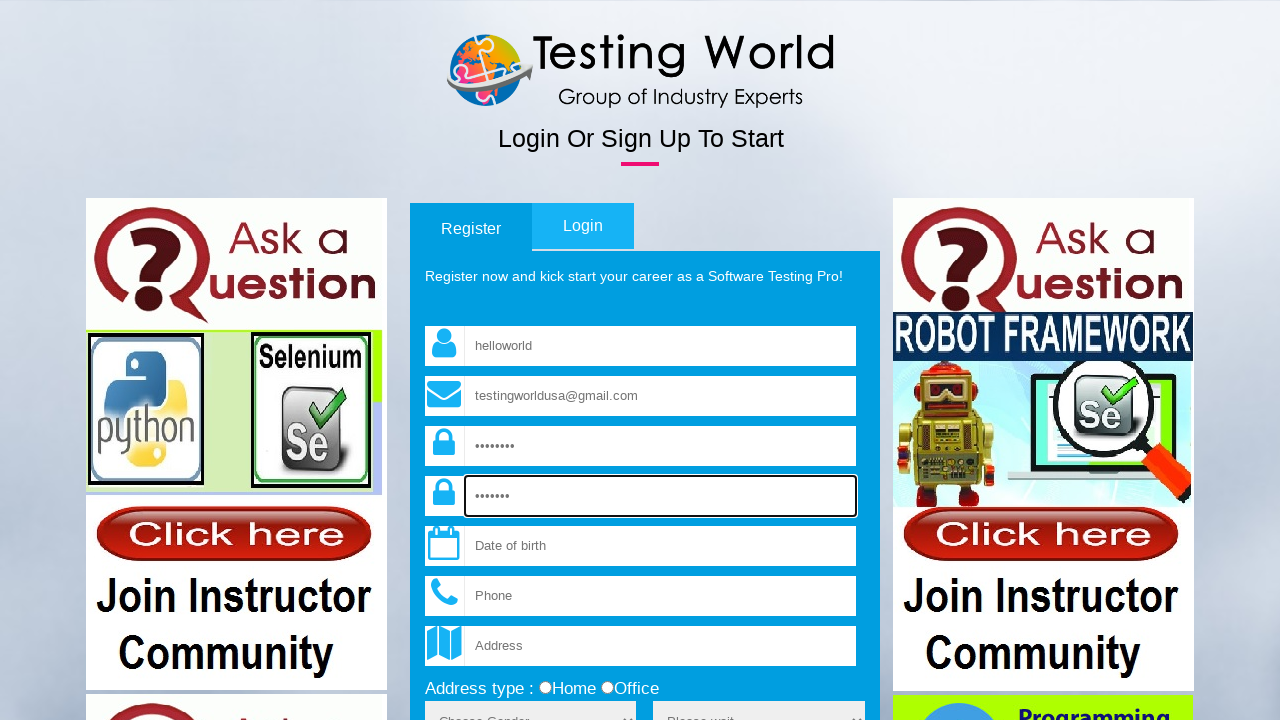

Updated username field to 'abc1234' on input[name='fld_username']
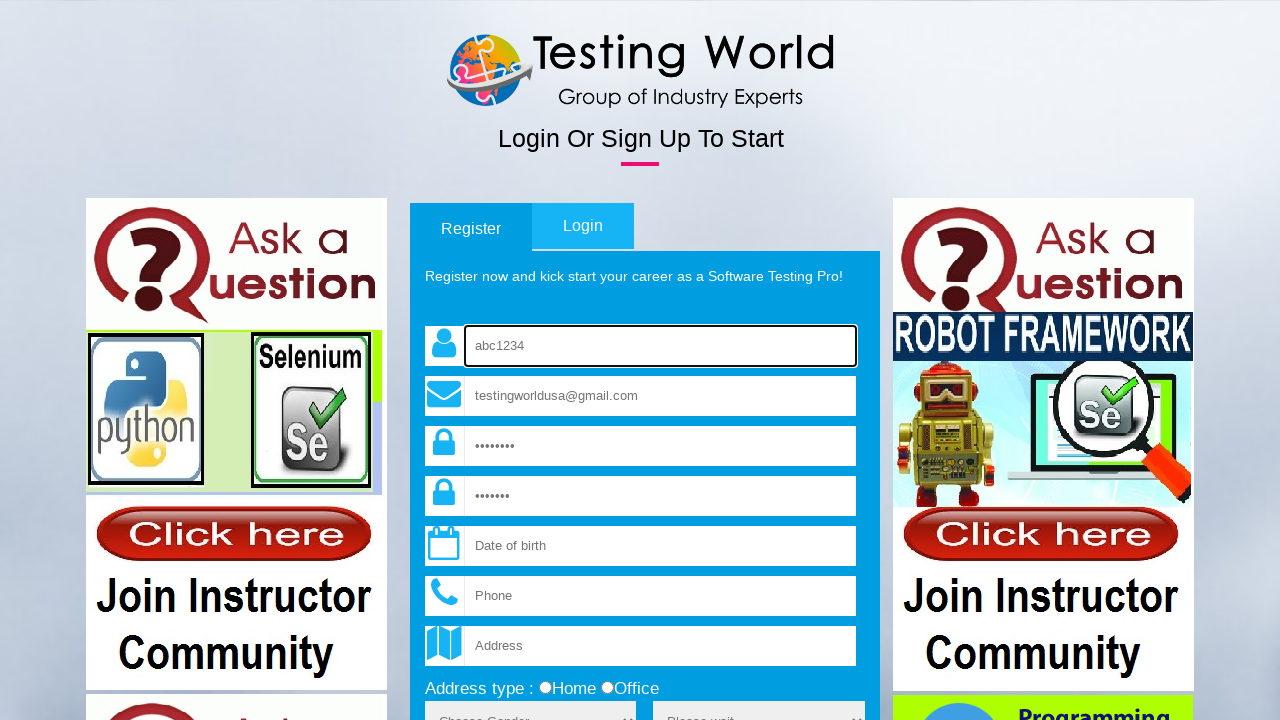

Selected 'office' radio button at (607, 688) on xpath=//input[@value='office']
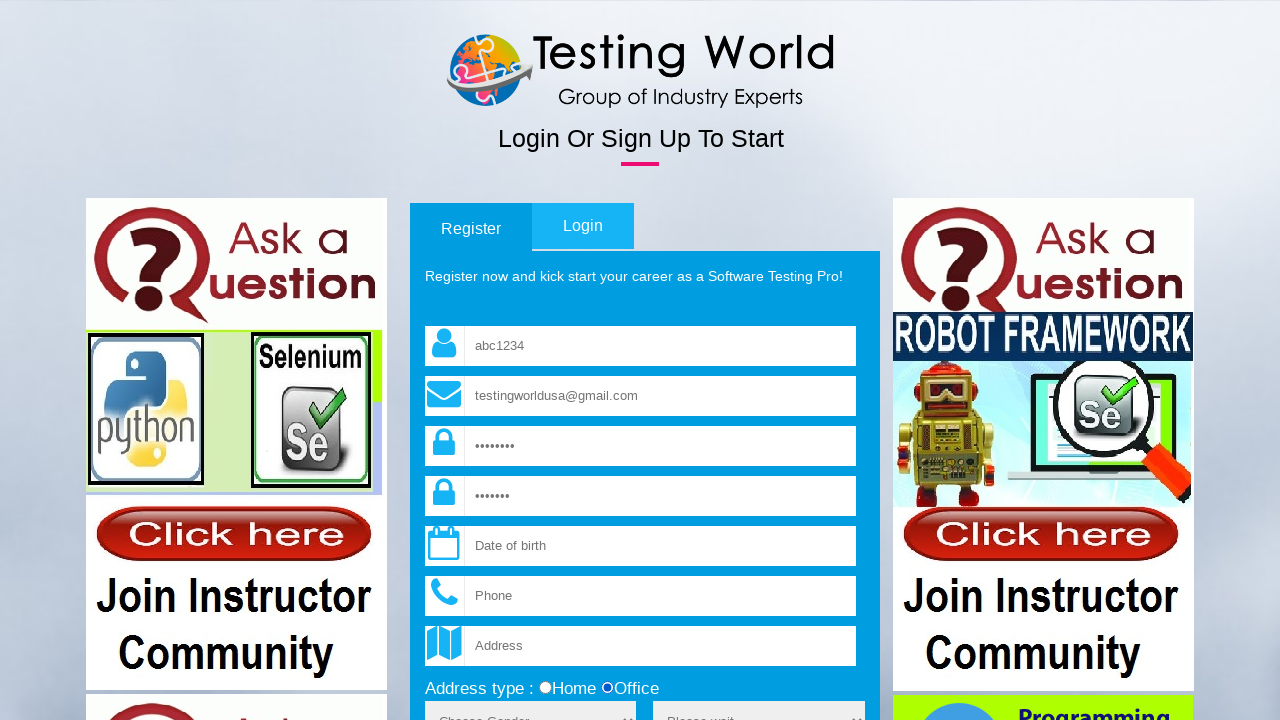

Selected 'Male' from sex dropdown on select[name='sex']
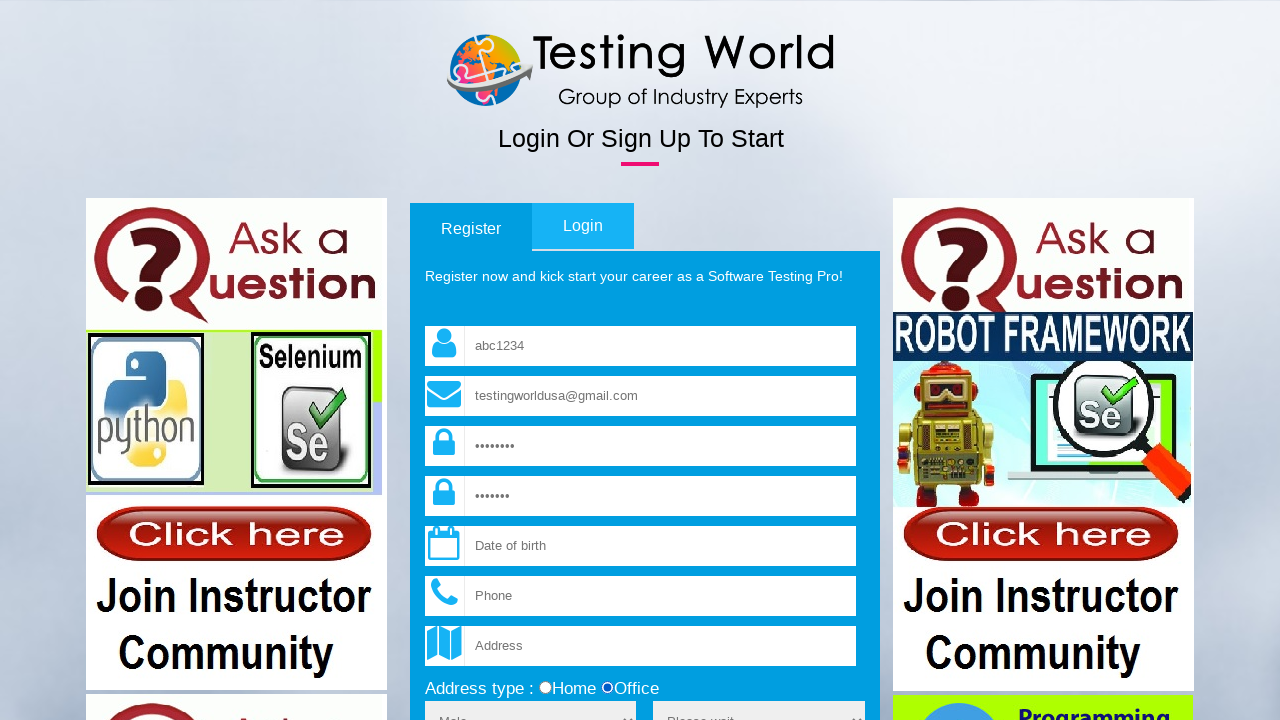

Checked terms and conditions checkbox at (431, 361) on input[name='terms']
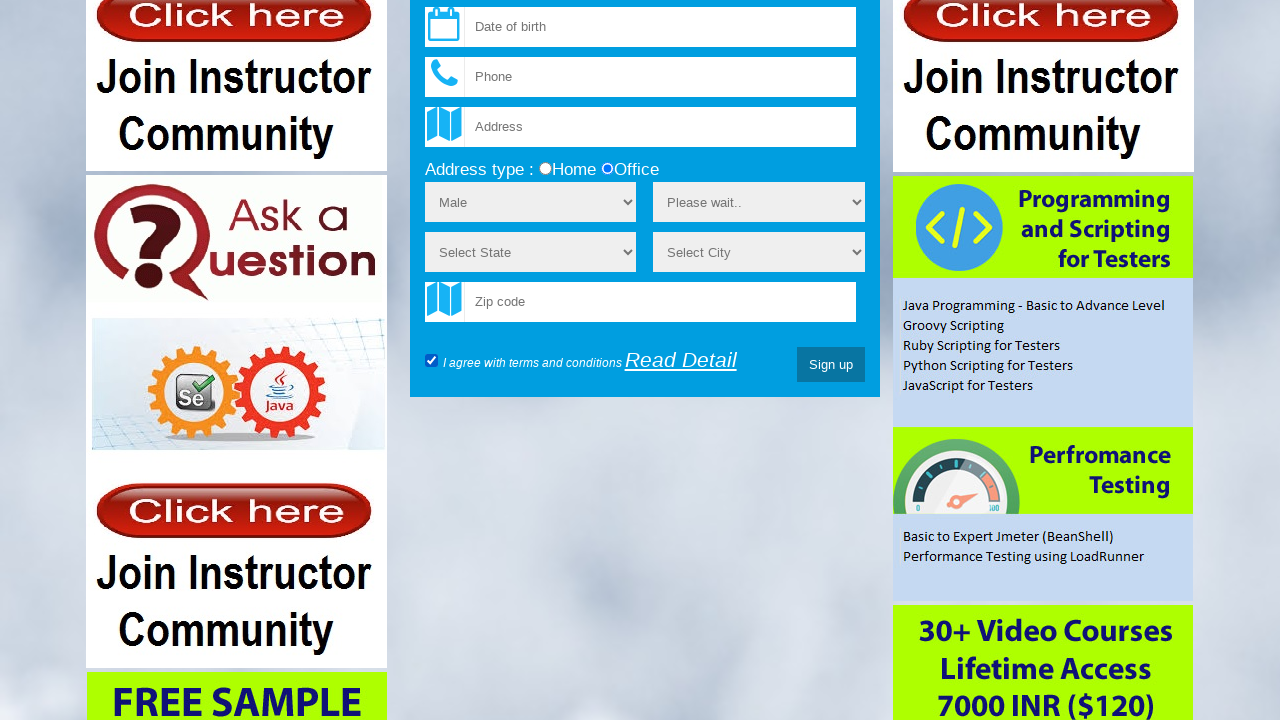

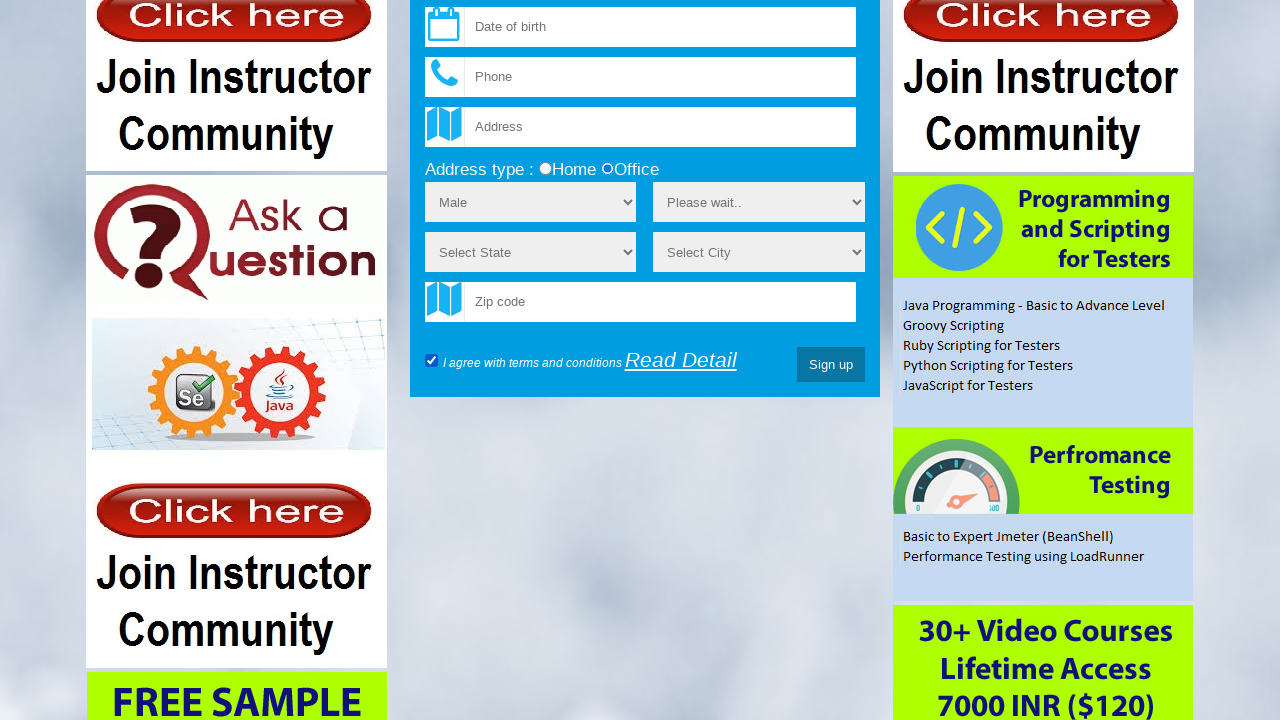